Fills a form with name, email, phone, text area and selects gender radio button

Starting URL: https://testautomationpractice.blogspot.com/

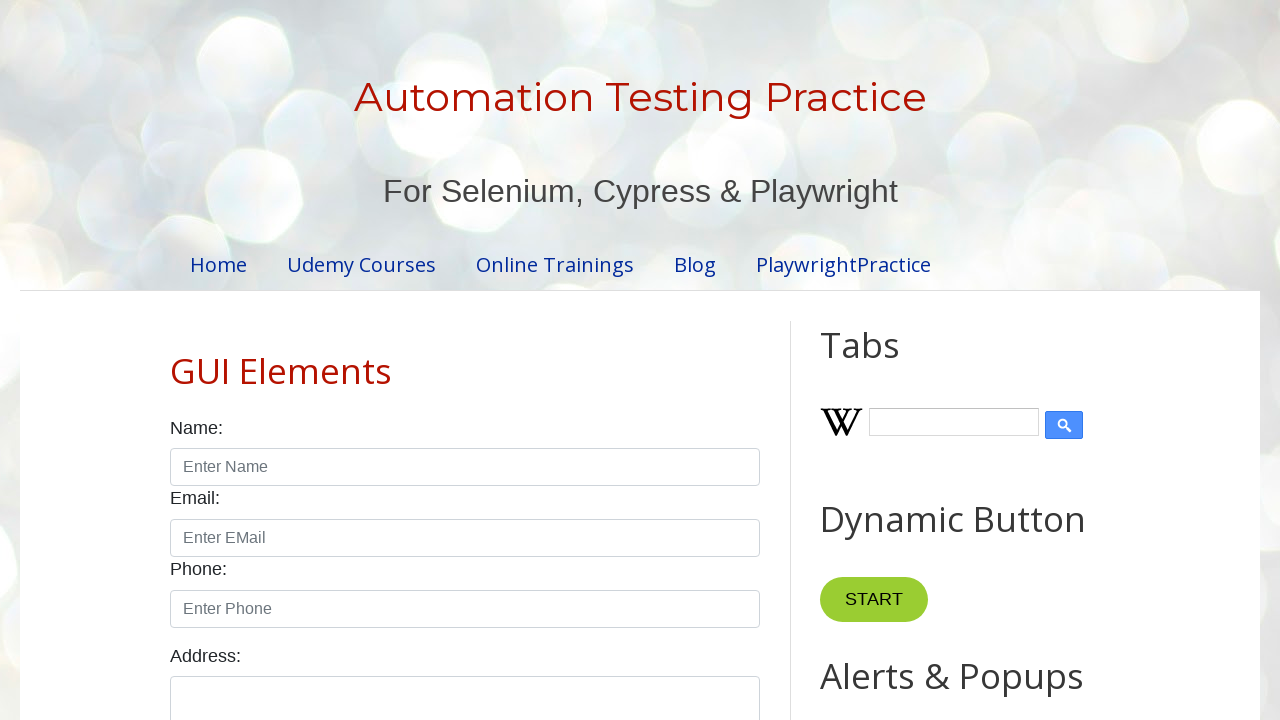

Filled name field with 'Hemant' on #name
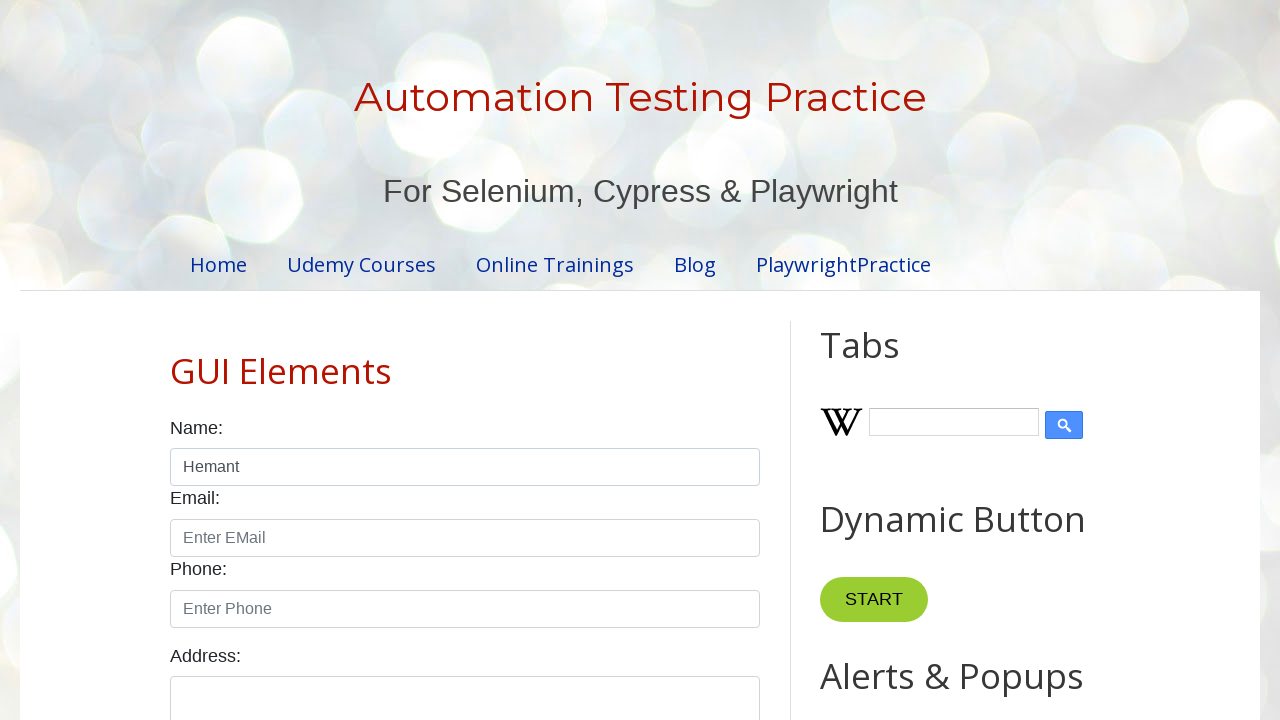

Filled email field with 'test.user@example.com' on #email
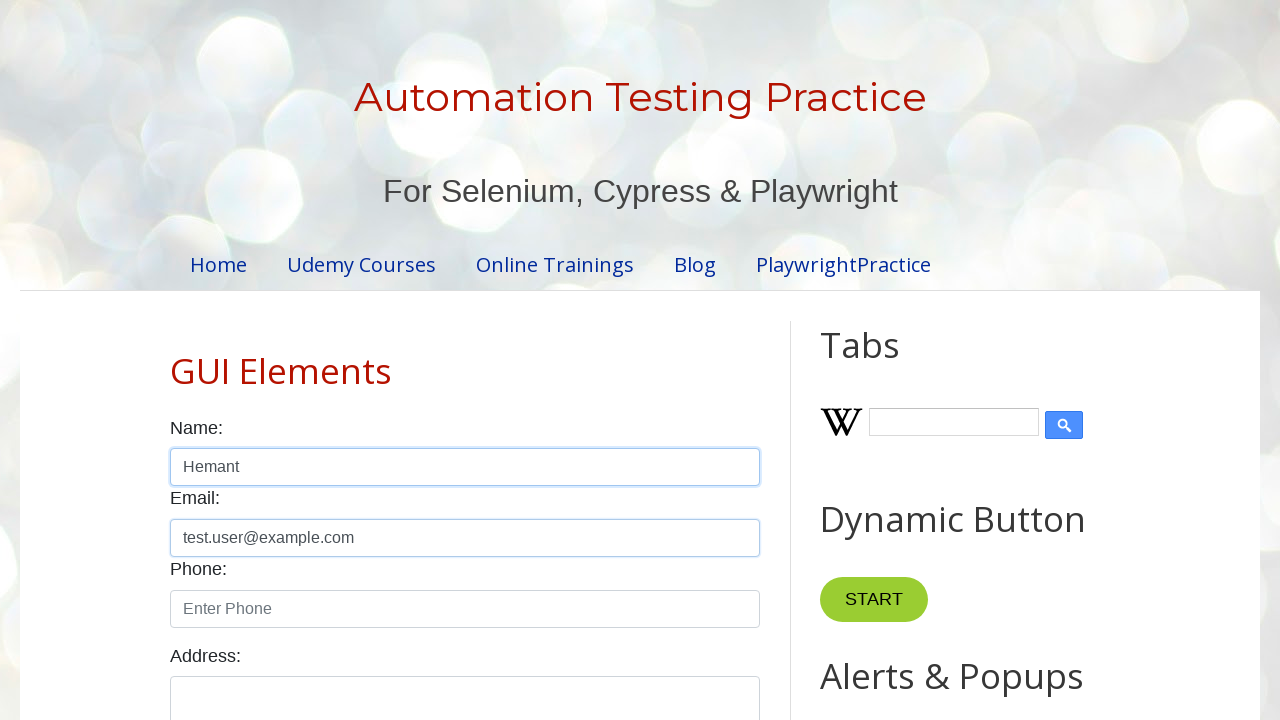

Filled phone field with '9876543210' on #phone
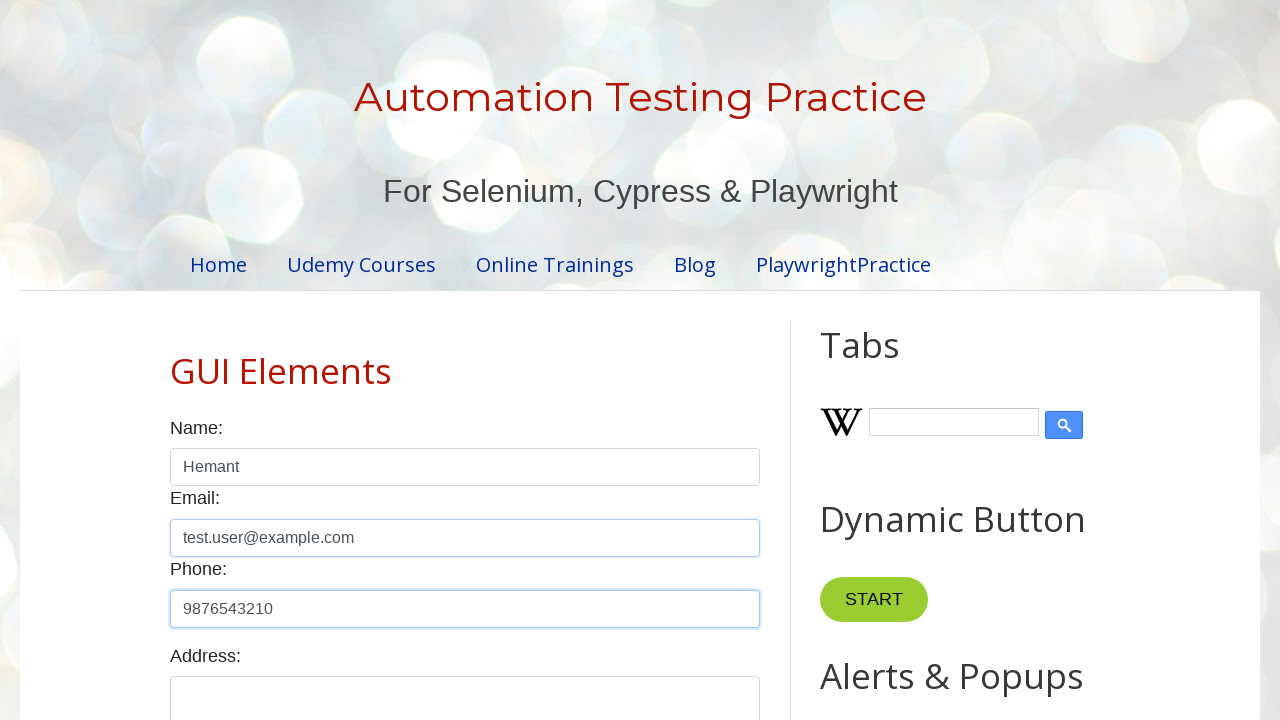

Filled text area with sample text on #textarea
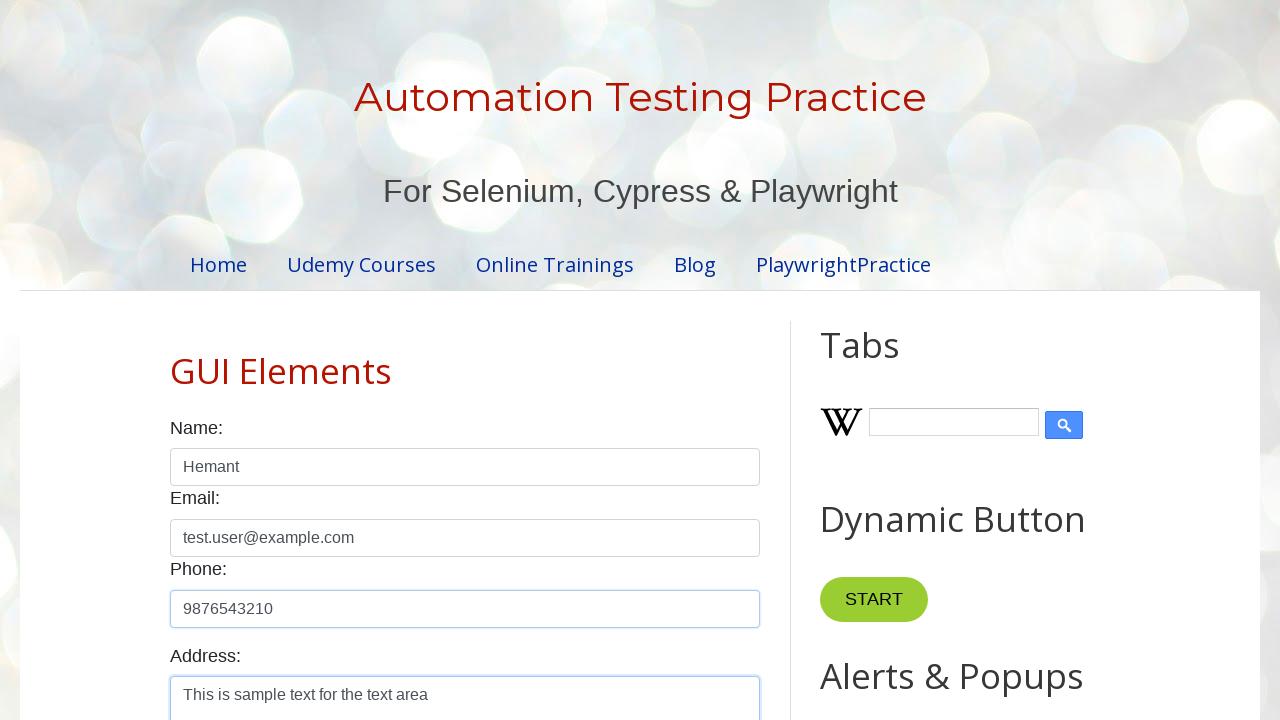

Selected male gender radio button at (176, 360) on #male
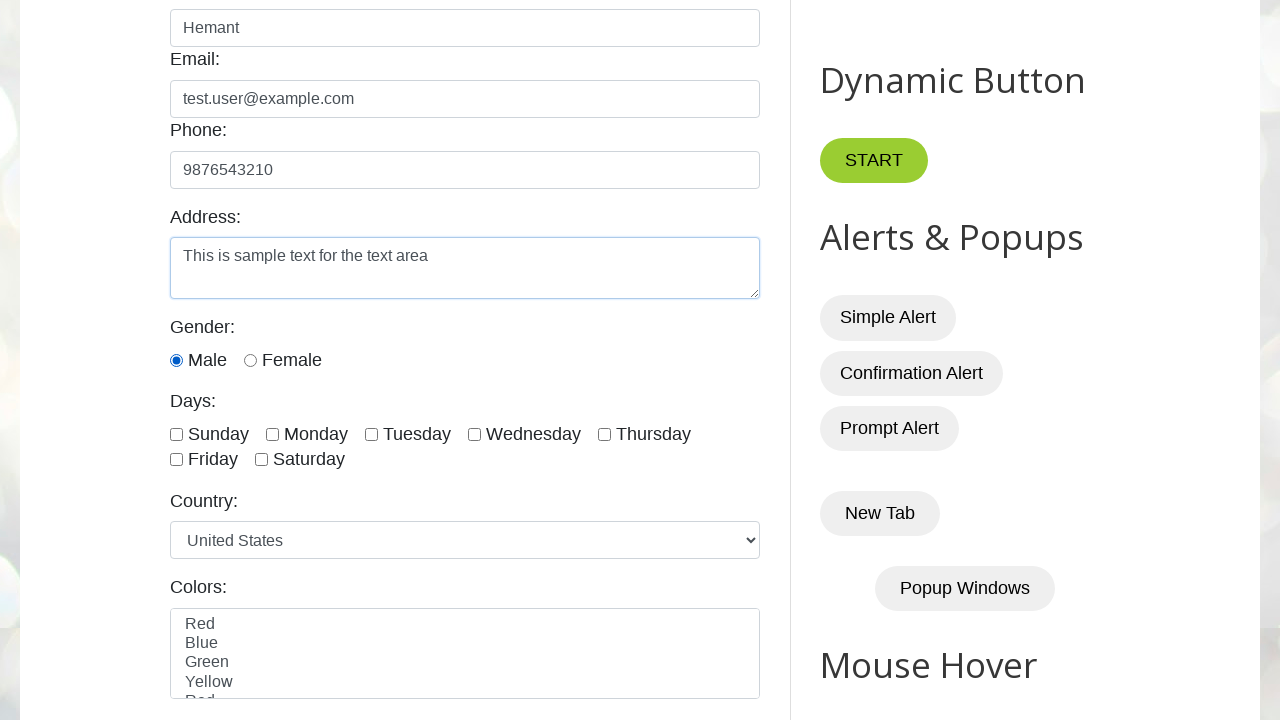

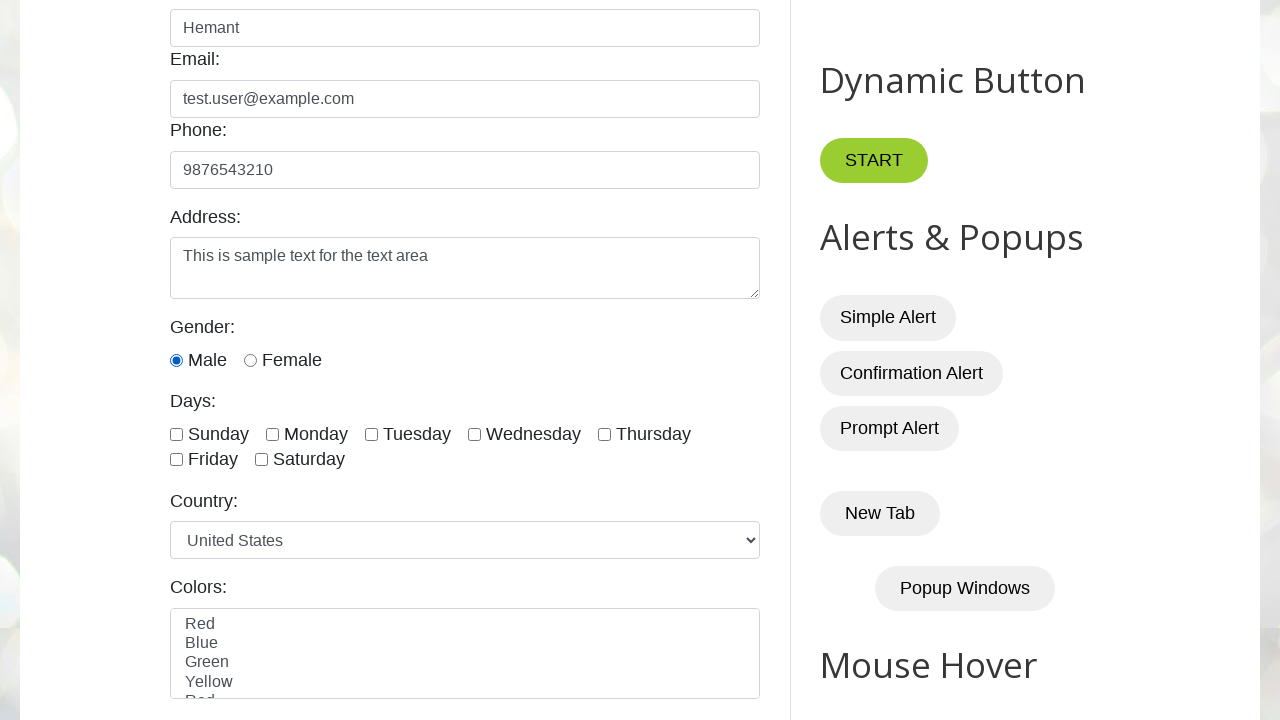